Tests sorting a text table column (Email) in ascending order by clicking the column header and verifying the values are sorted correctly

Starting URL: http://the-internet.herokuapp.com/tables

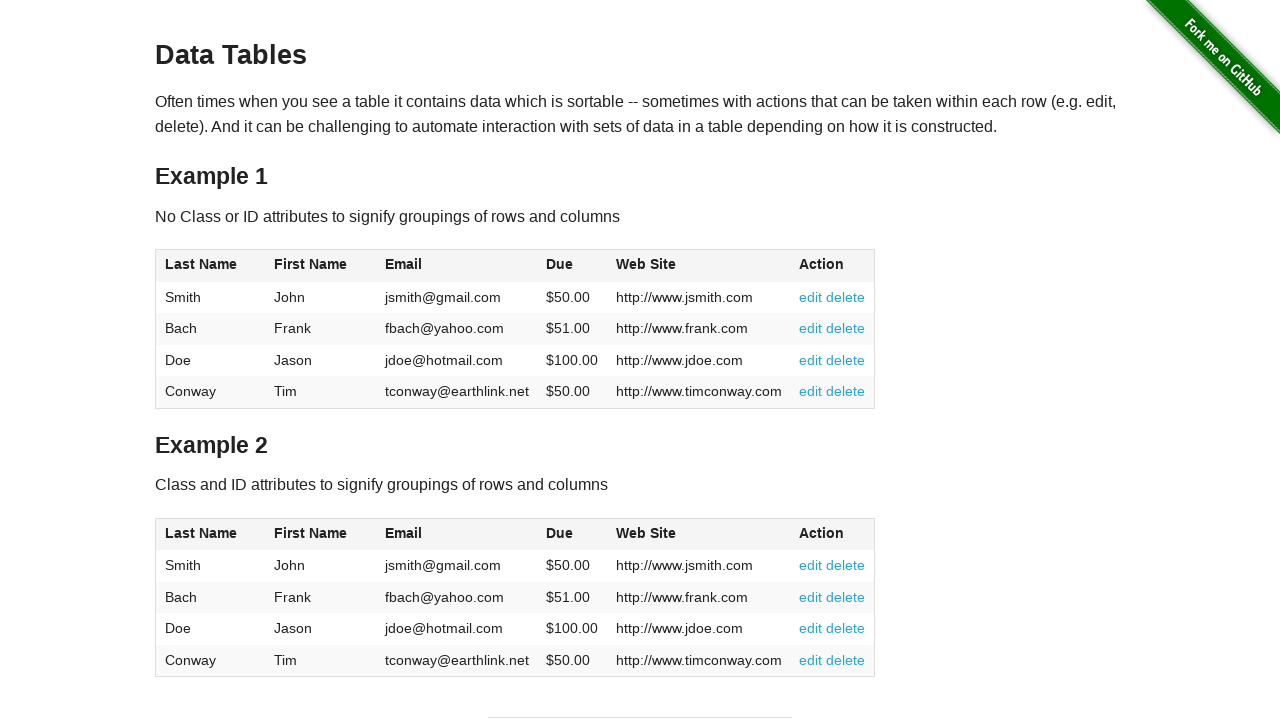

Clicked Email column header to sort in ascending order at (457, 266) on #table1 thead tr th:nth-of-type(3)
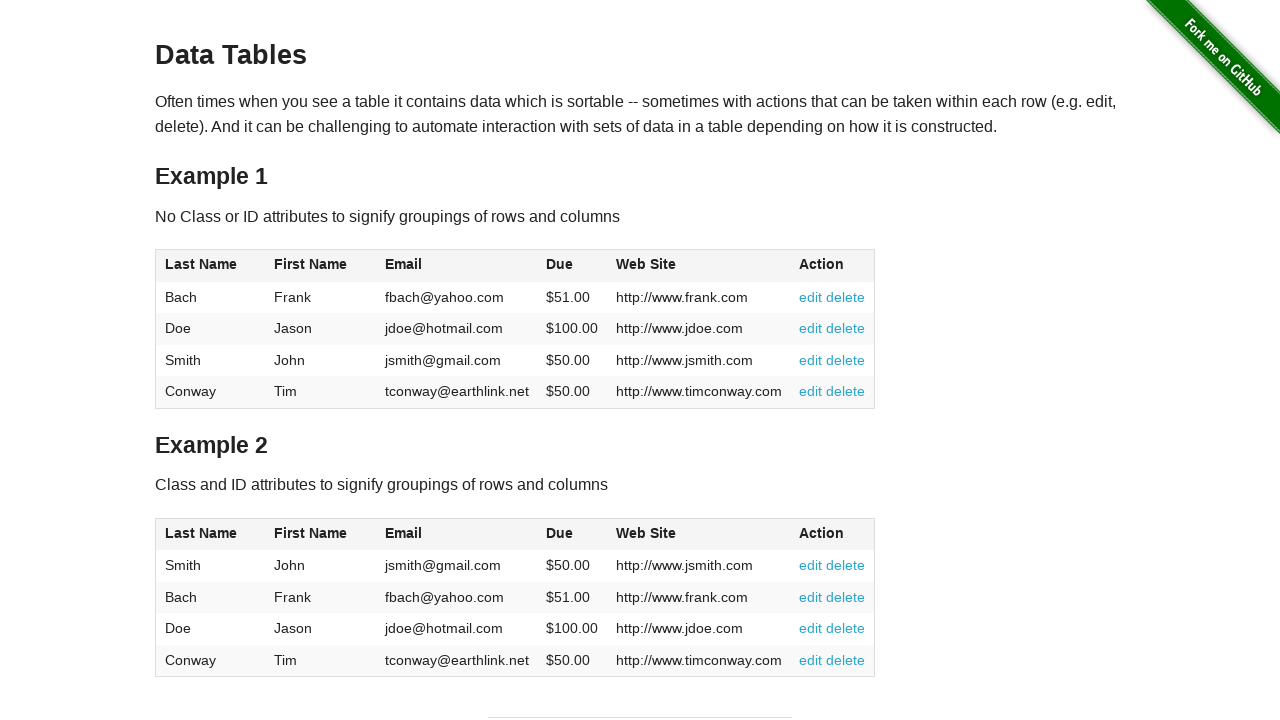

Email column values loaded after sorting
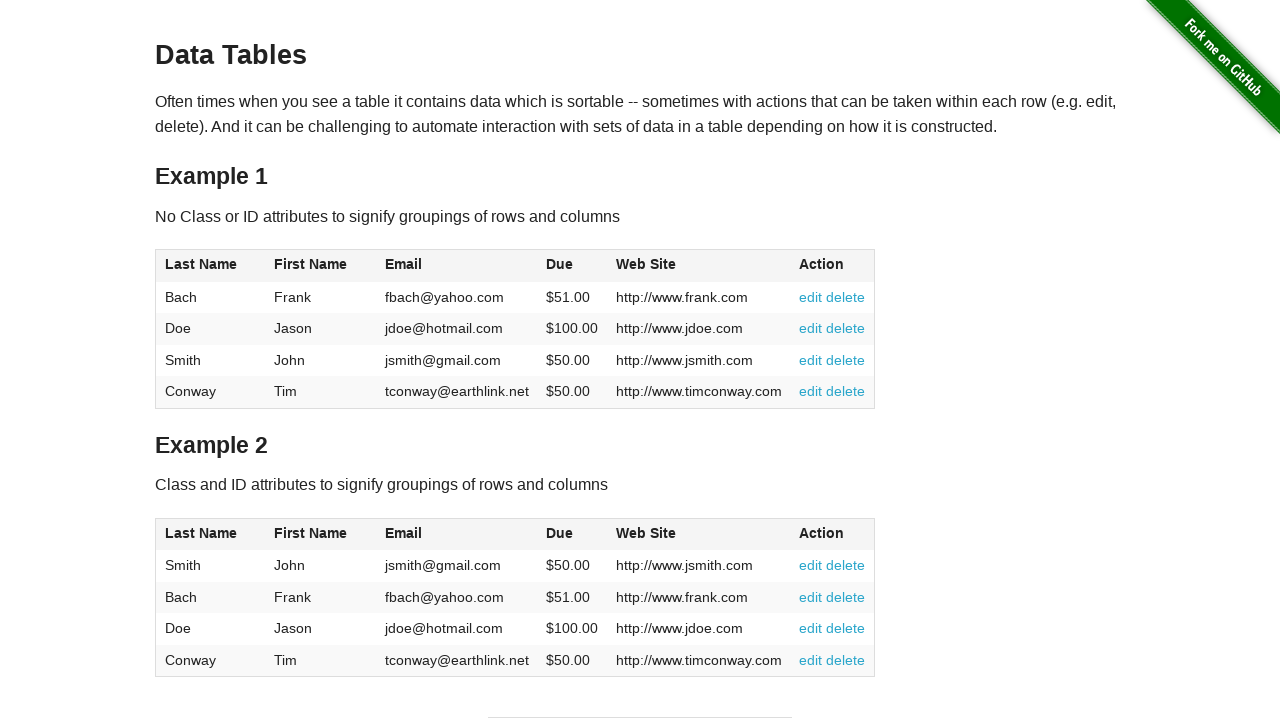

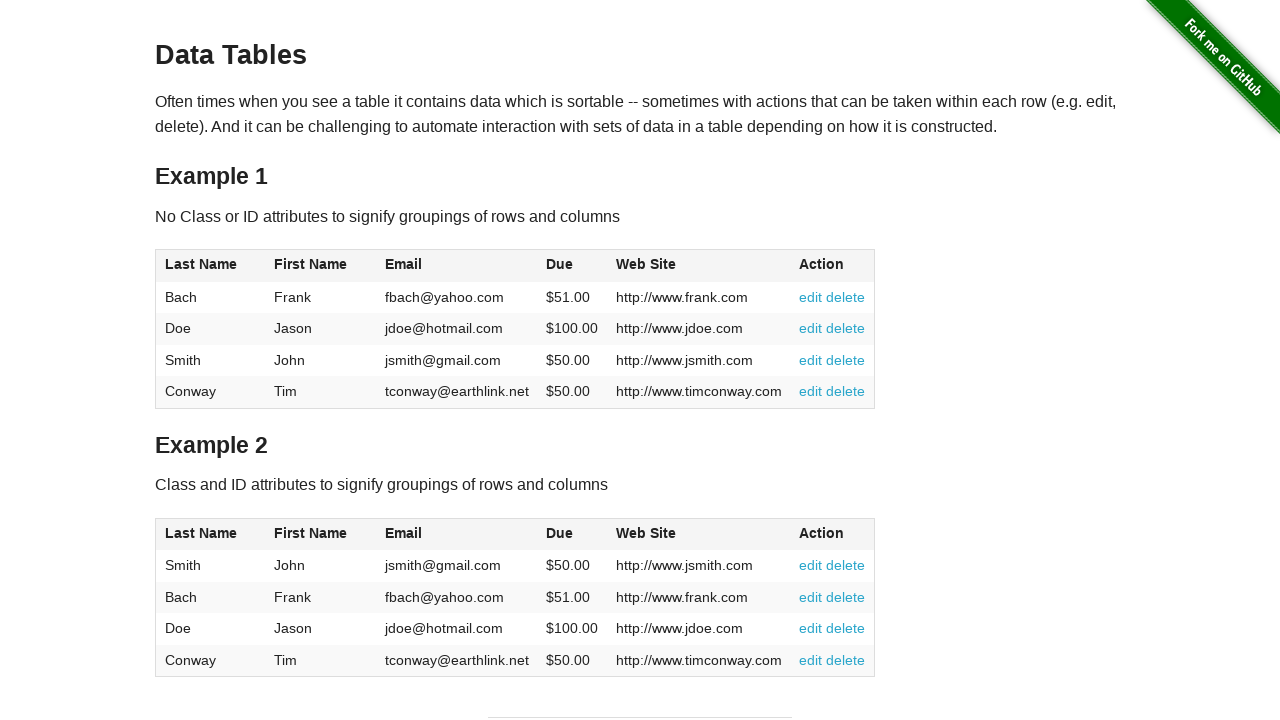